Tests the table filtering functionality by entering "Rice" in the search field and verifying that the displayed results are filtered correctly

Starting URL: https://rahulshettyacademy.com/seleniumPractise/#/offers

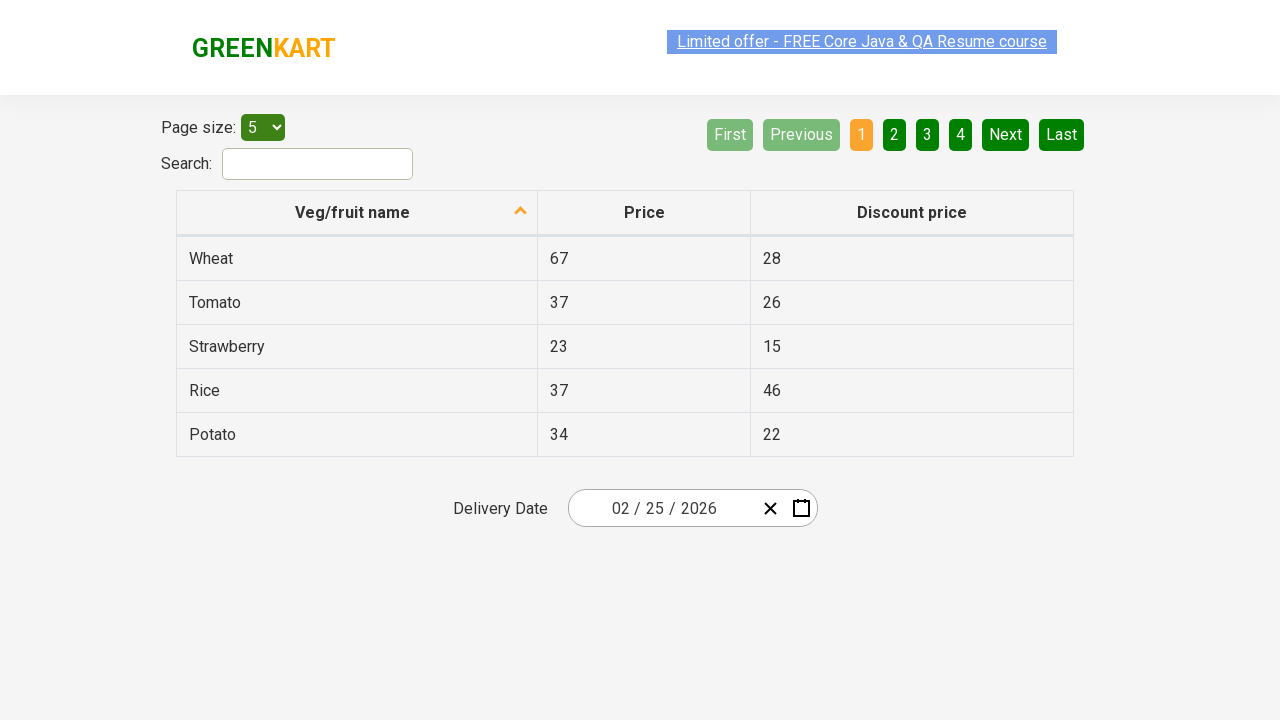

Entered 'Rice' in the search filter field on #search-field
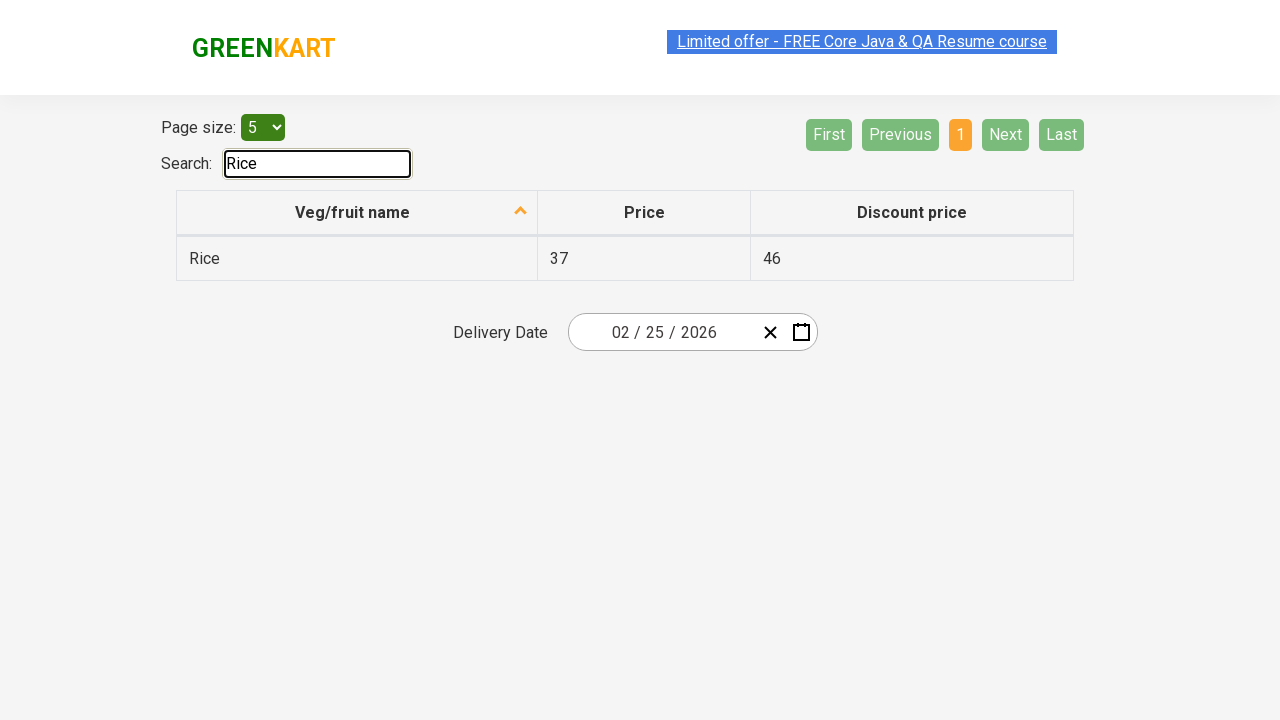

Waited for filter to apply
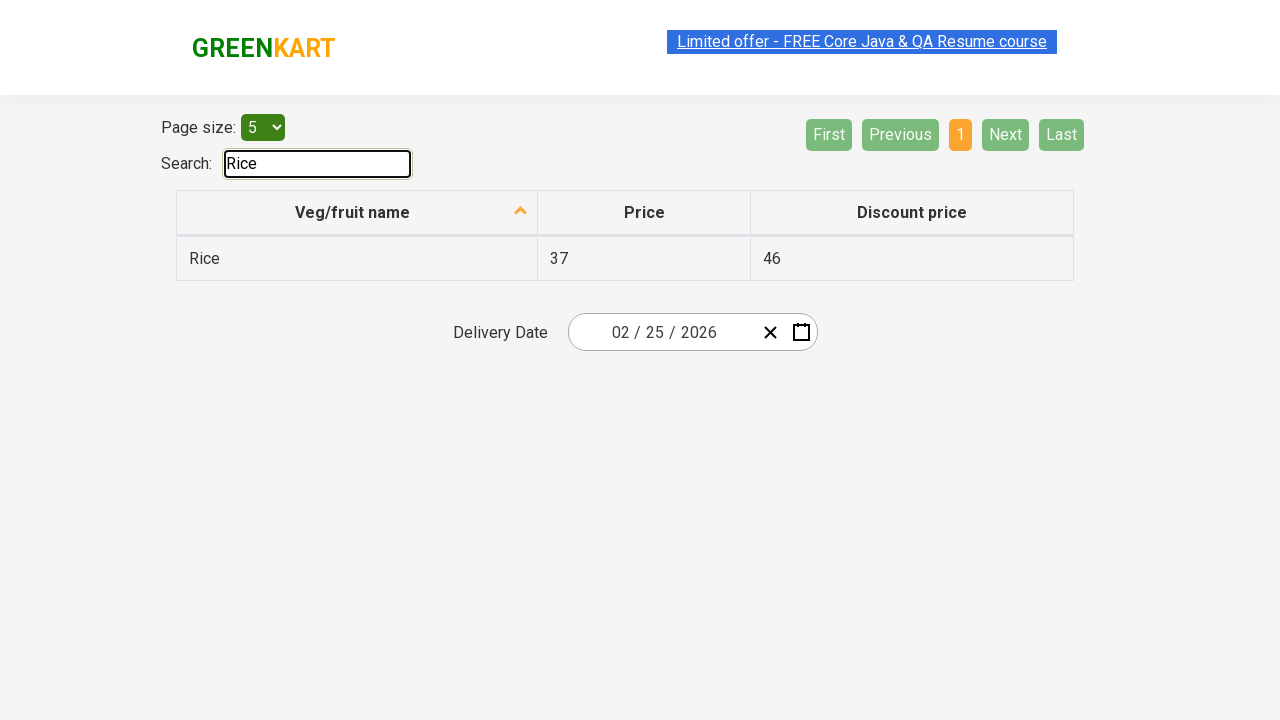

Verified filtered results are present in the table
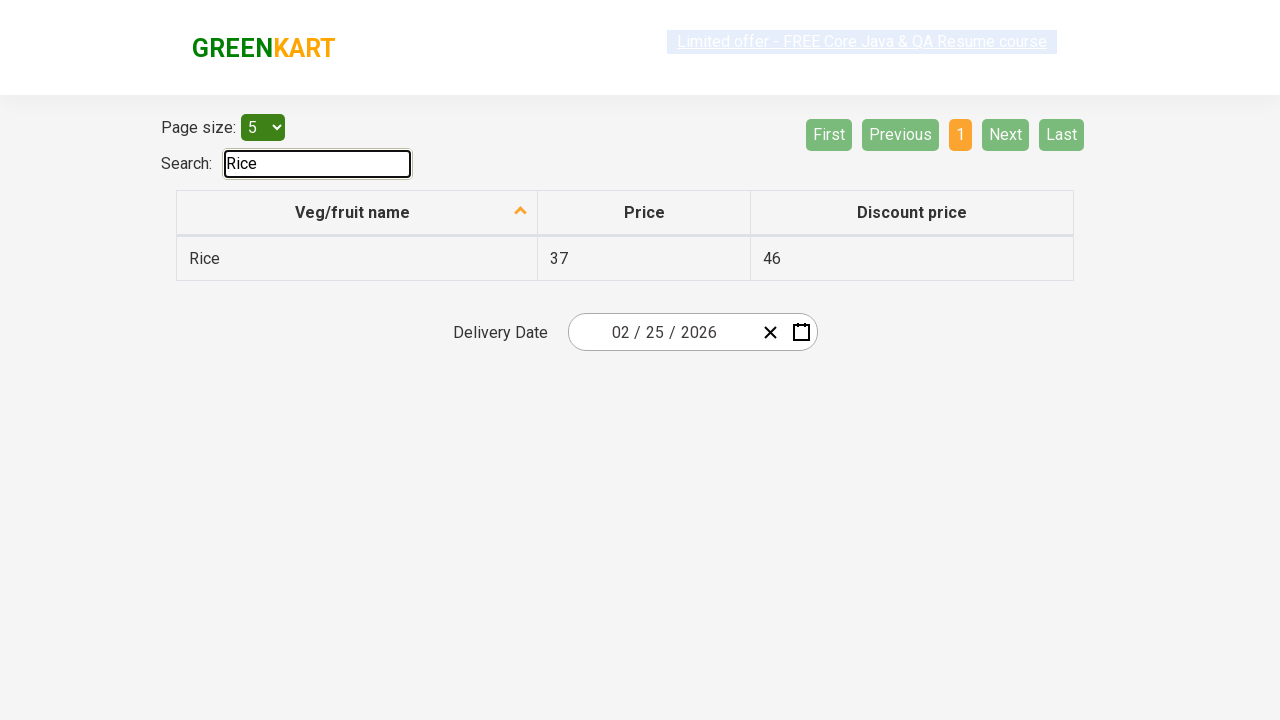

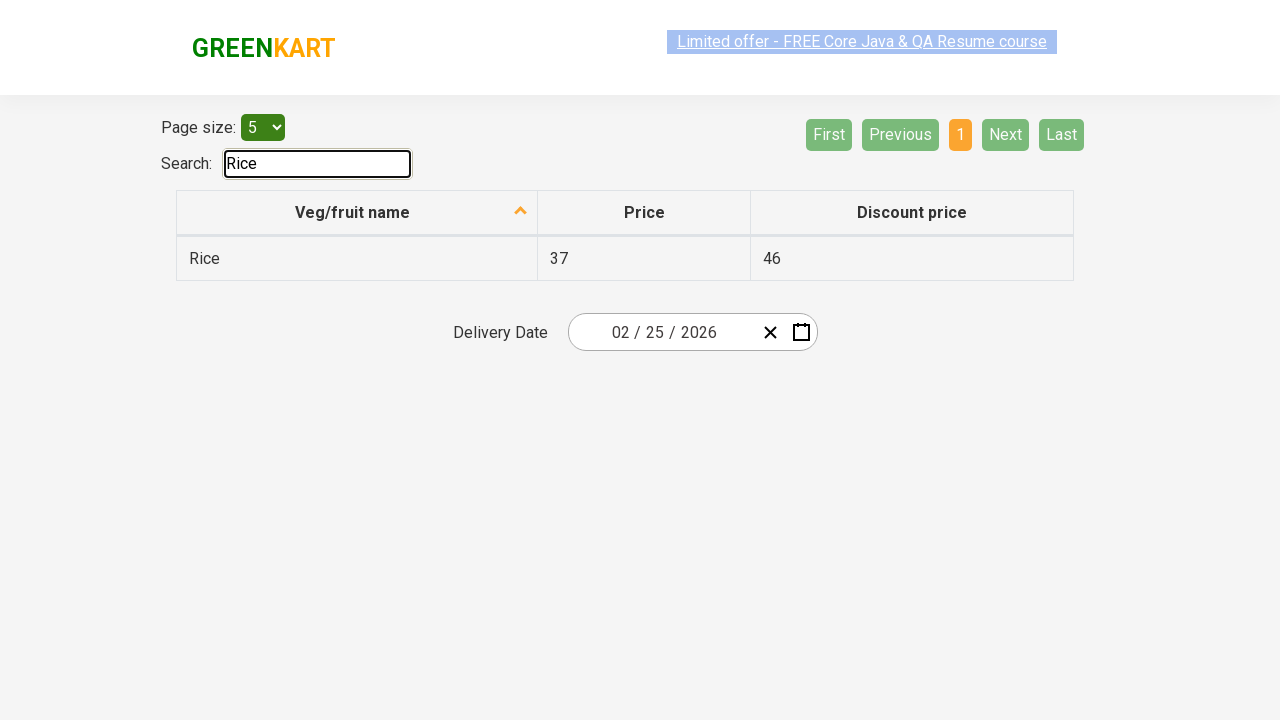